Tests that whitespace is trimmed from edited todo text

Starting URL: https://demo.playwright.dev/todomvc

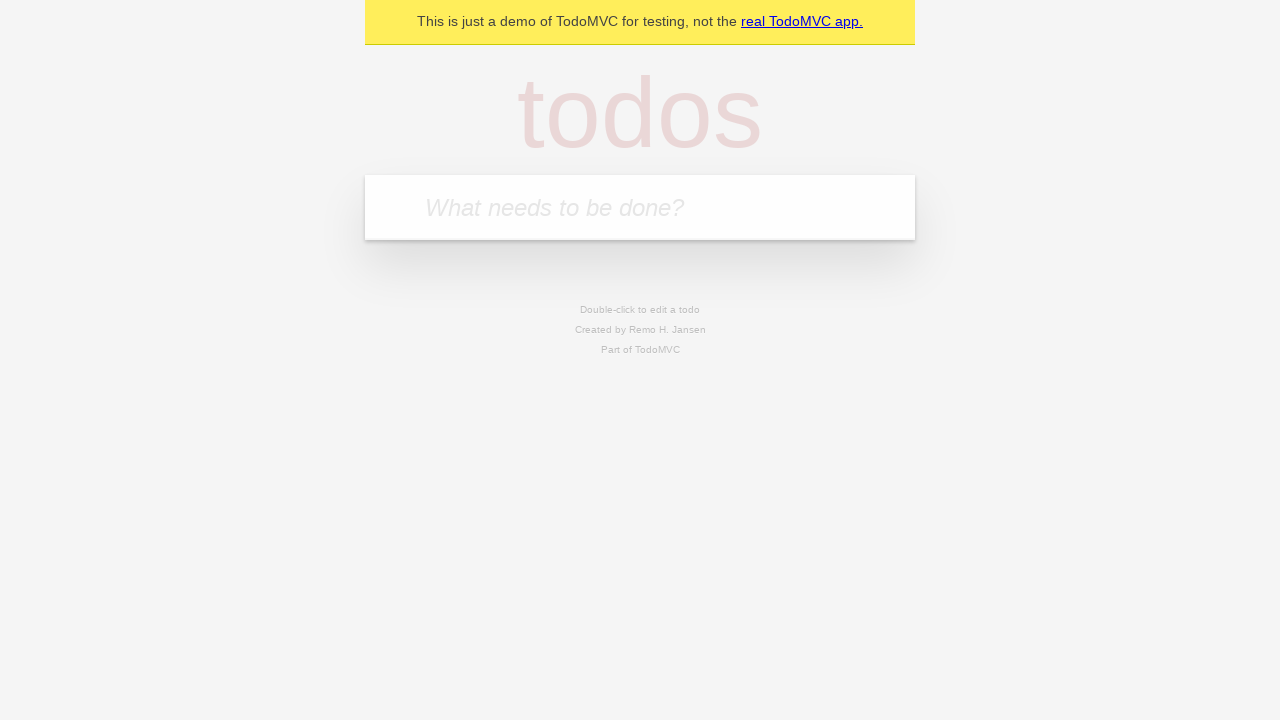

Filled input field with first todo 'buy some cheese' on internal:attr=[placeholder="What needs to be done?"i]
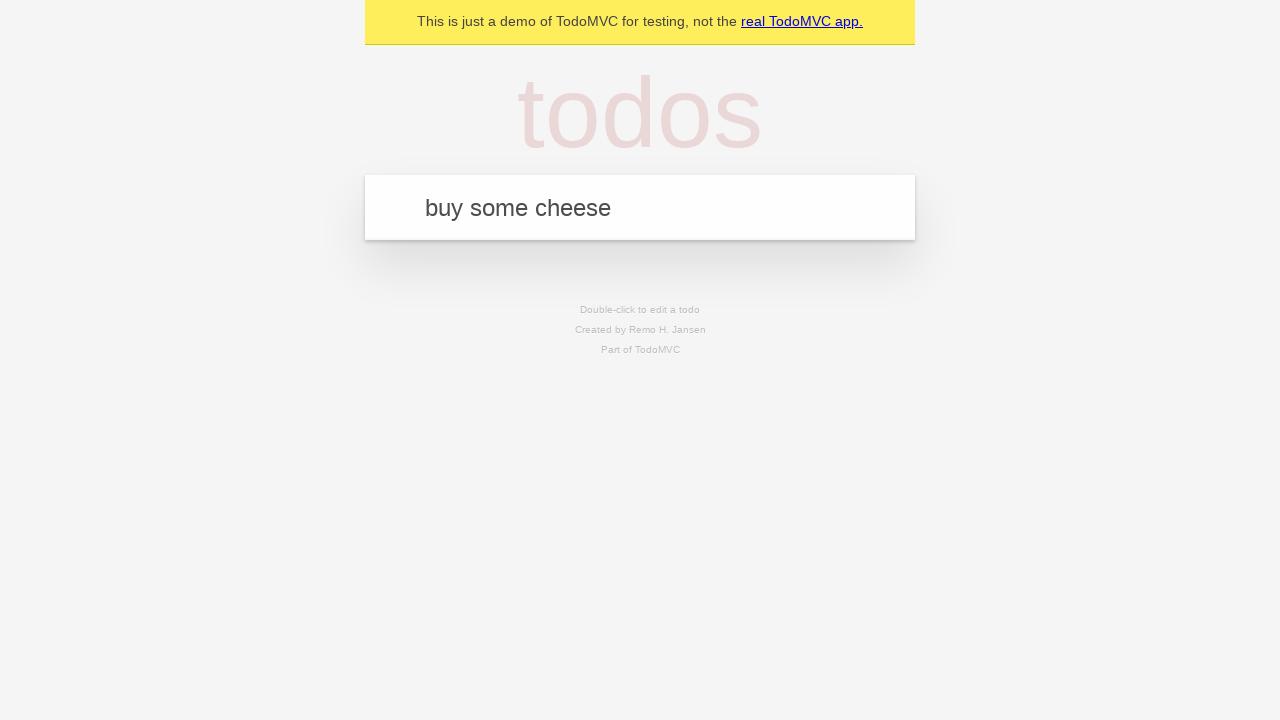

Pressed Enter to add first todo on internal:attr=[placeholder="What needs to be done?"i]
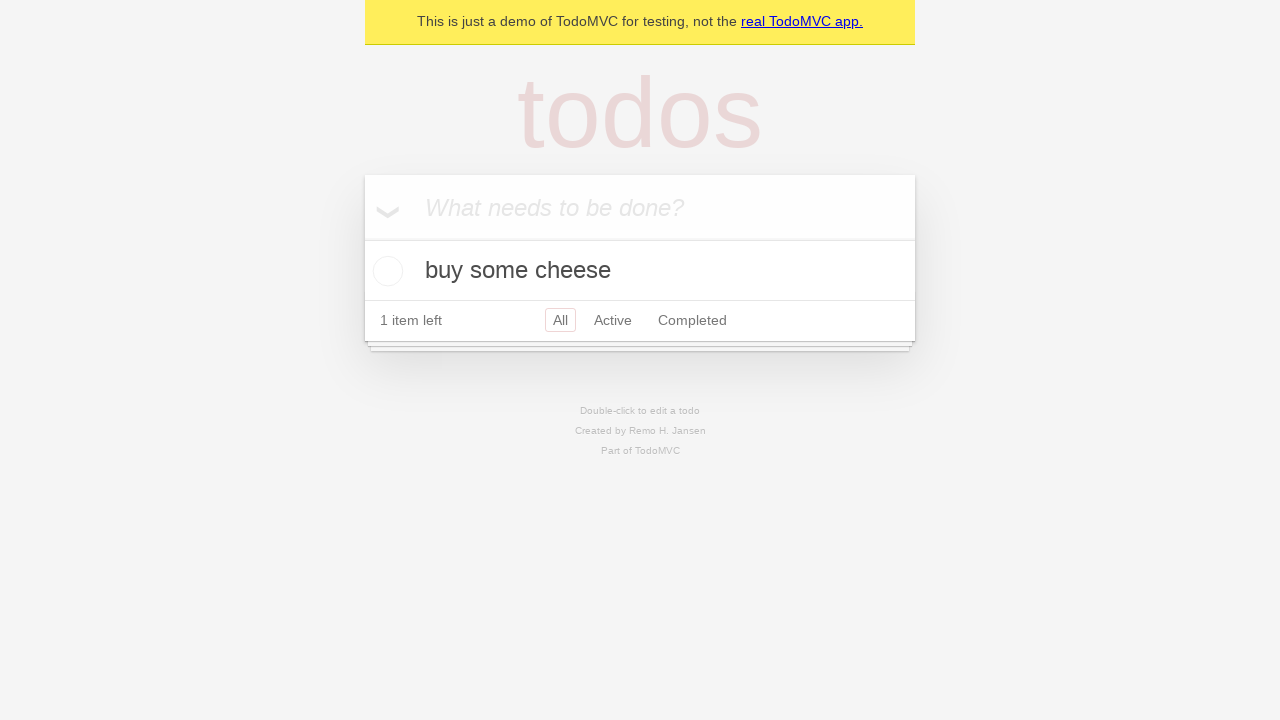

Filled input field with second todo 'feed the cat' on internal:attr=[placeholder="What needs to be done?"i]
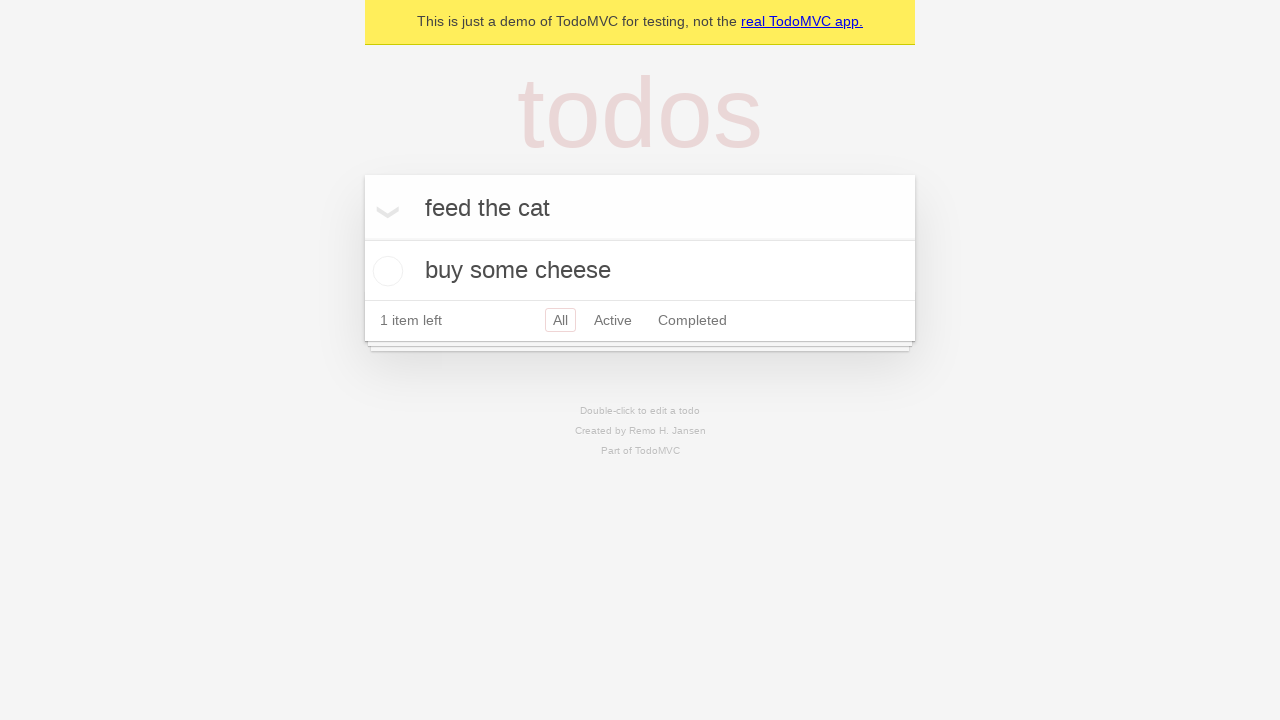

Pressed Enter to add second todo on internal:attr=[placeholder="What needs to be done?"i]
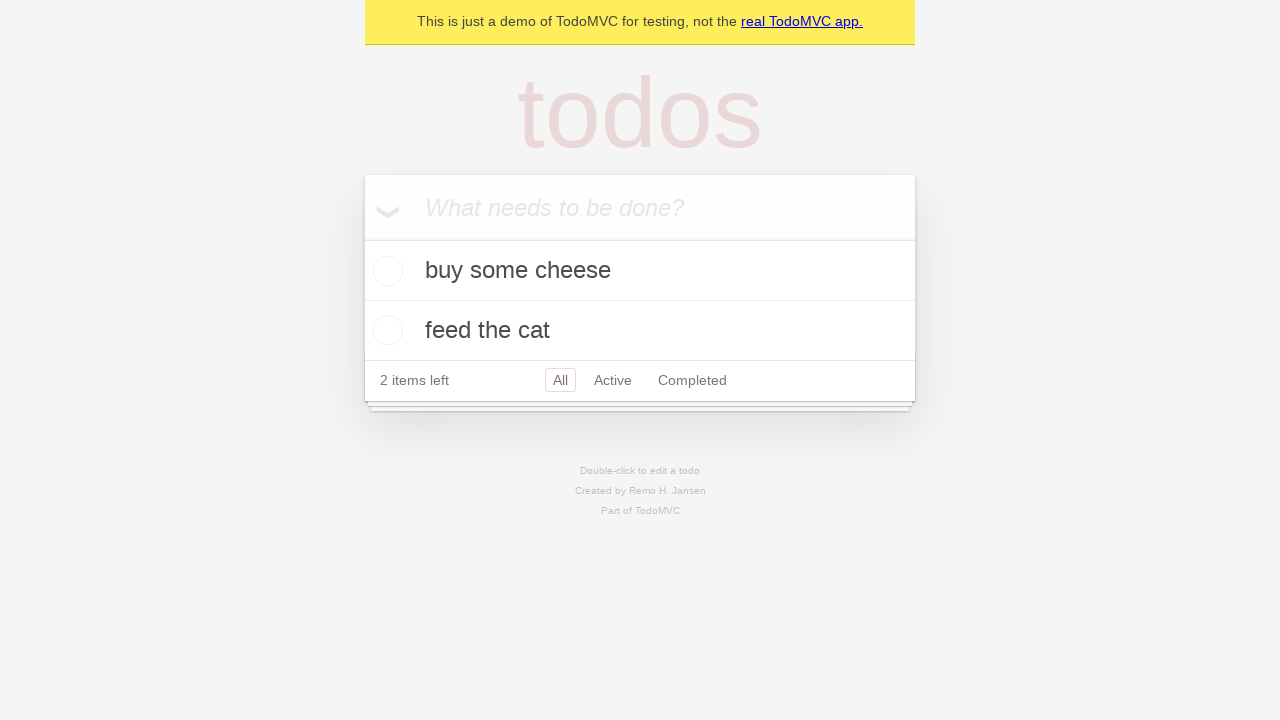

Filled input field with third todo 'book a doctors appointment' on internal:attr=[placeholder="What needs to be done?"i]
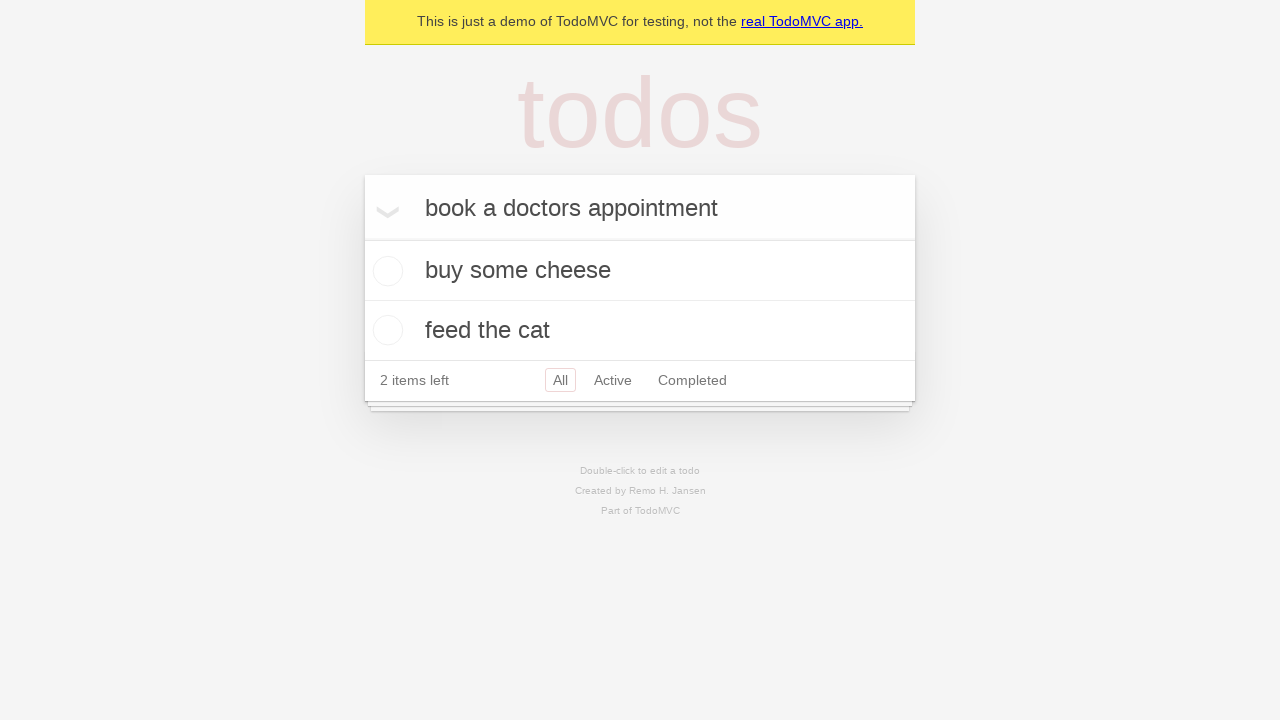

Pressed Enter to add third todo on internal:attr=[placeholder="What needs to be done?"i]
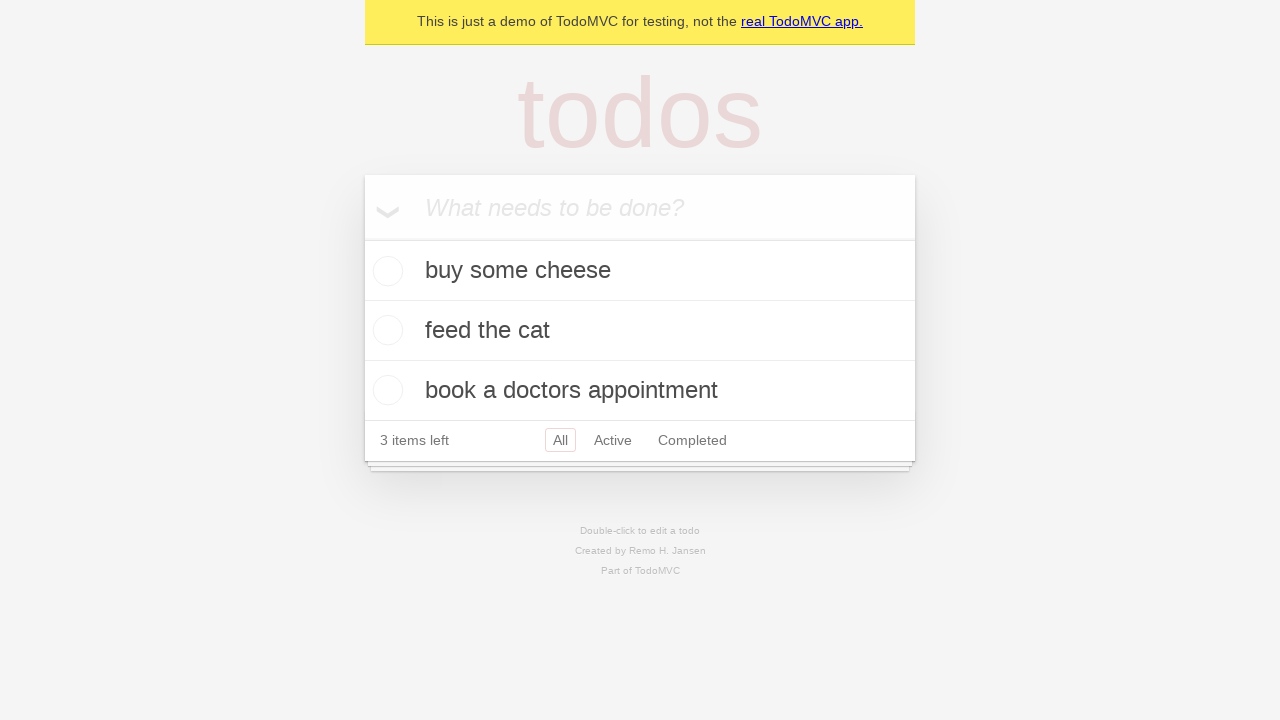

Double-clicked second todo to enter edit mode at (640, 331) on internal:testid=[data-testid="todo-item"s] >> nth=1
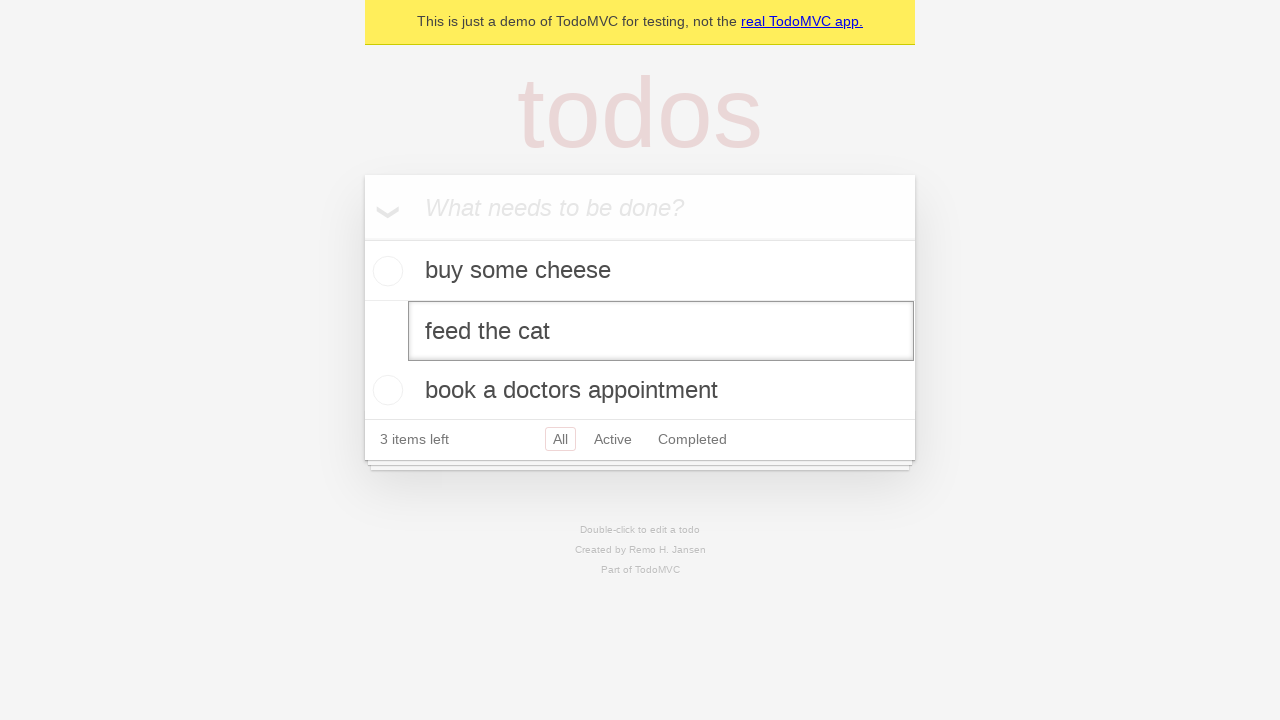

Filled edit textbox with whitespace-padded text '    buy some sausages    ' on internal:testid=[data-testid="todo-item"s] >> nth=1 >> internal:role=textbox[nam
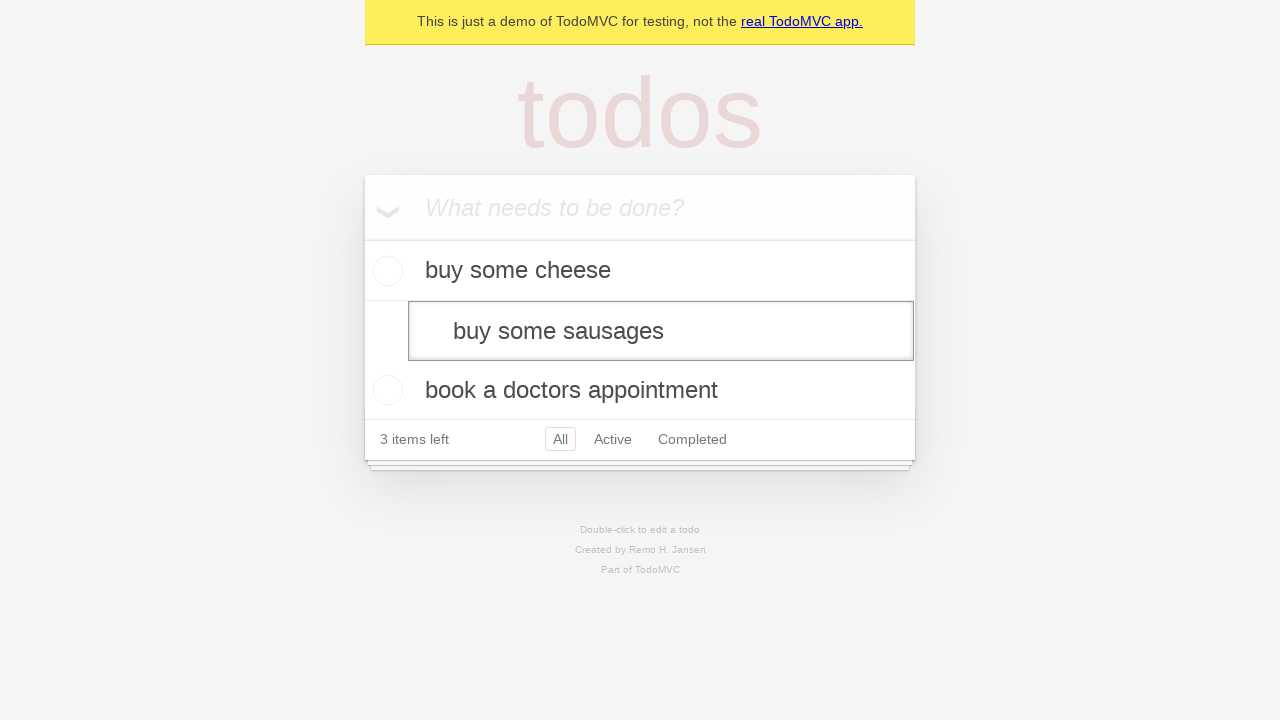

Pressed Enter to confirm edit and verify text trimming on internal:testid=[data-testid="todo-item"s] >> nth=1 >> internal:role=textbox[nam
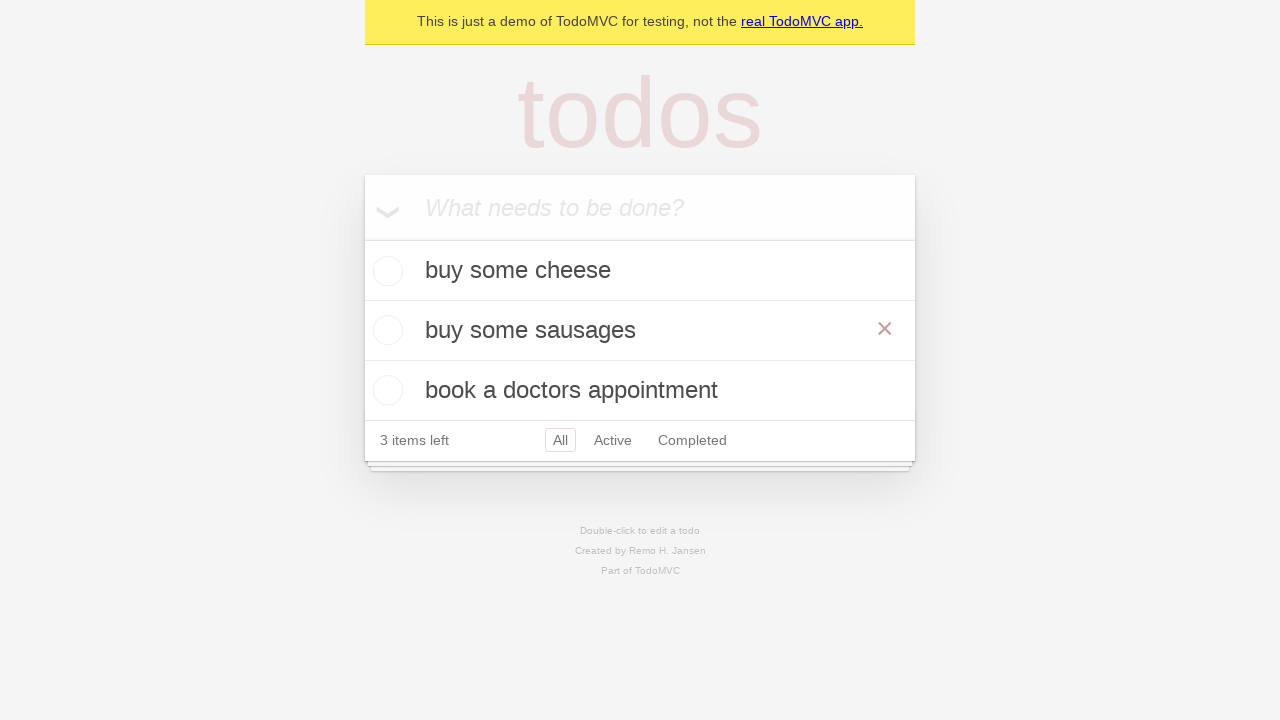

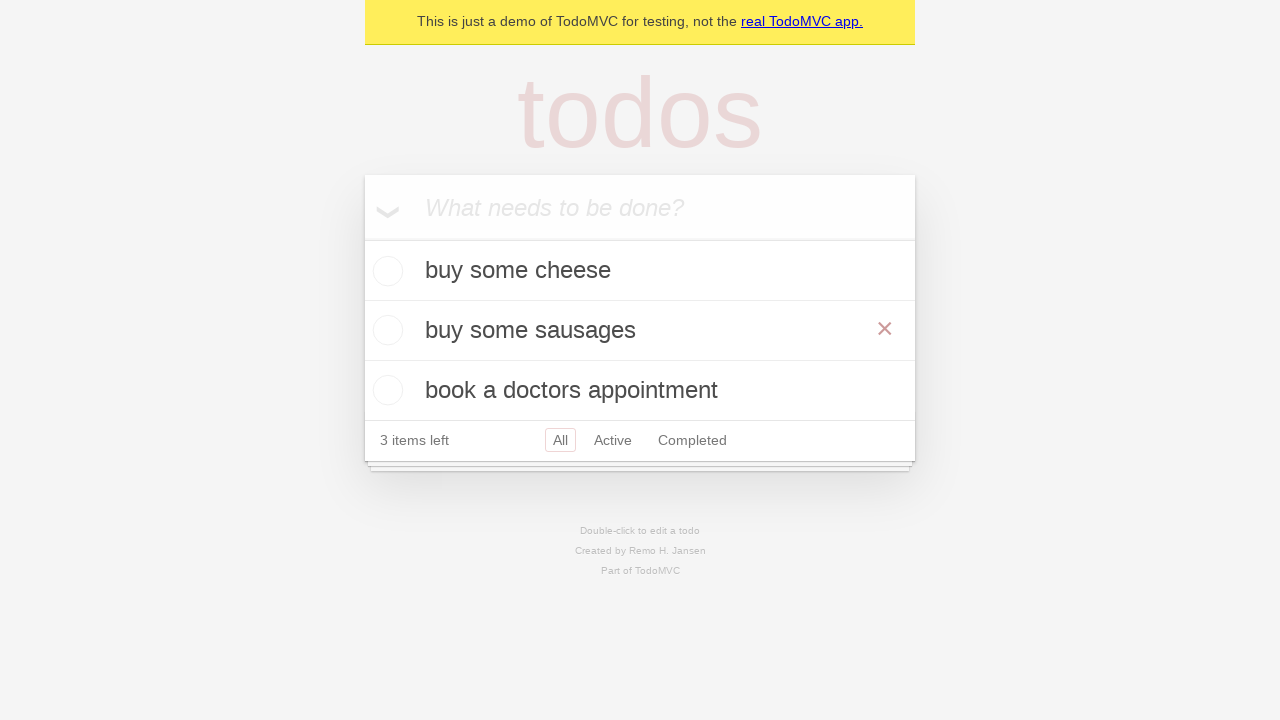